Tests a guinea pig page by typing text into a comments textarea field and verifying the page title

Starting URL: https://www.saucelabs.com/test-guinea-pig.html

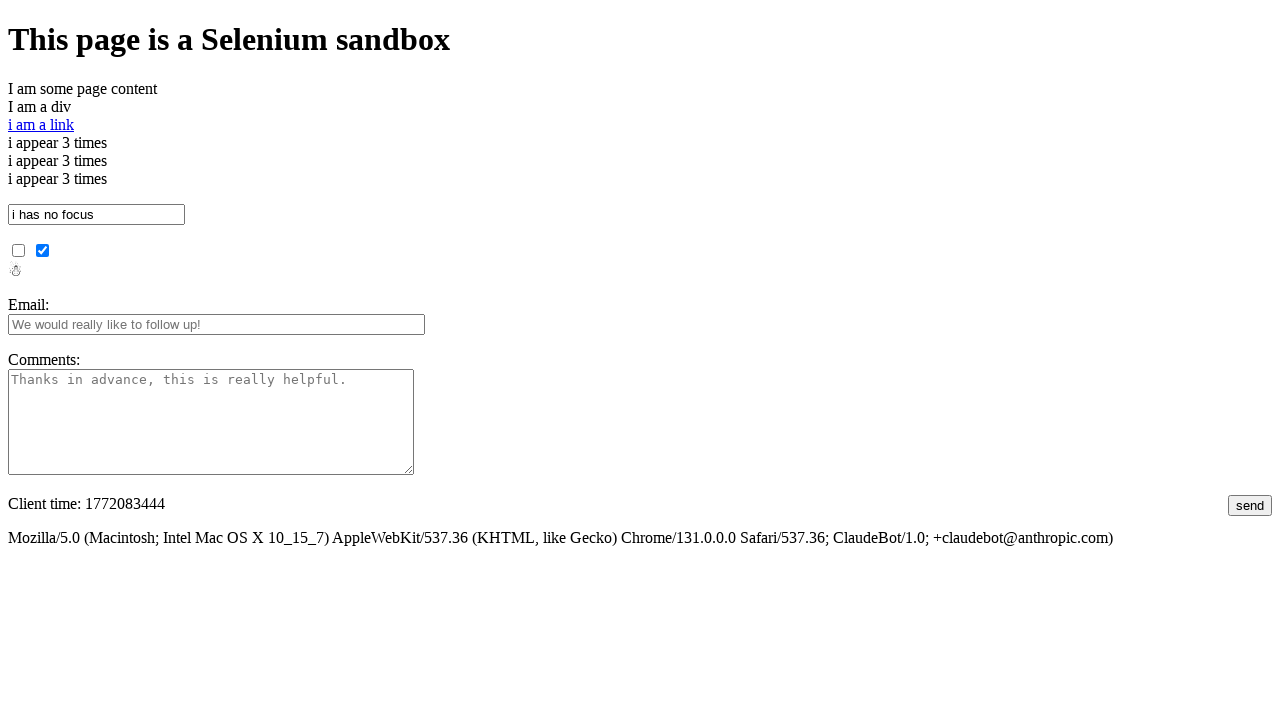

Typed test string into comments textarea field on #comments
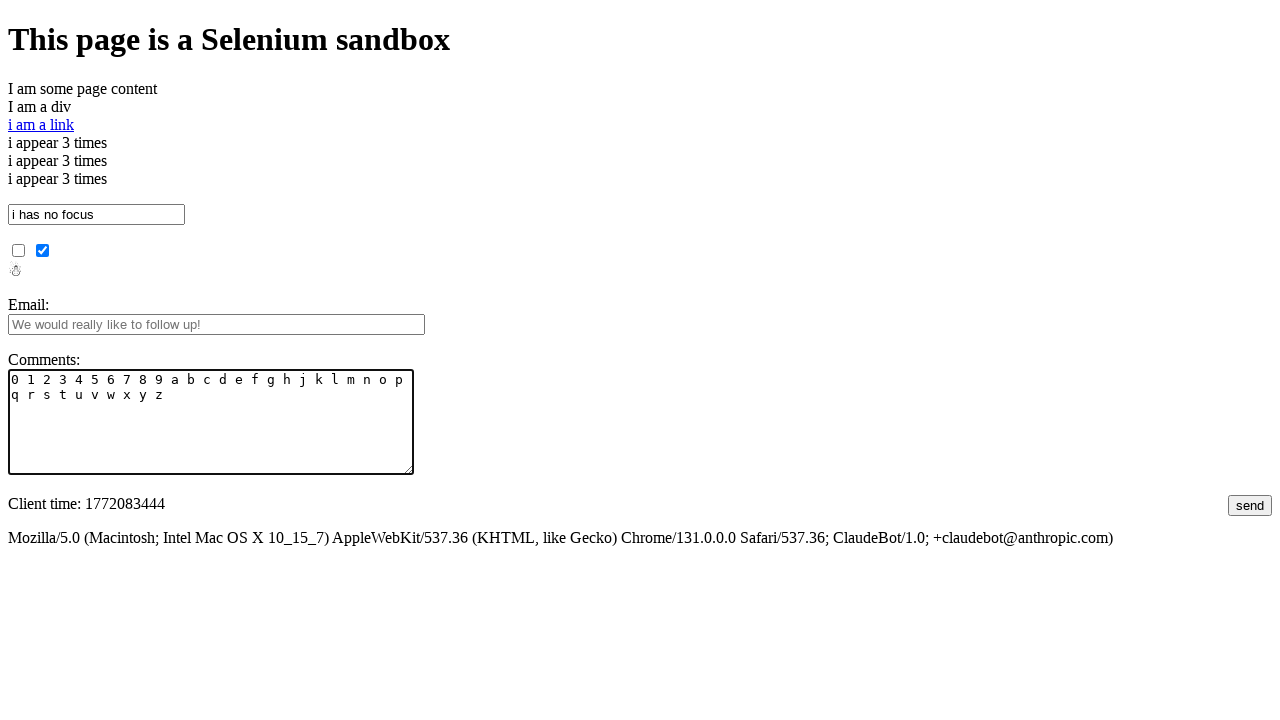

Verified page title is 'I am a page title - Sauce Labs'
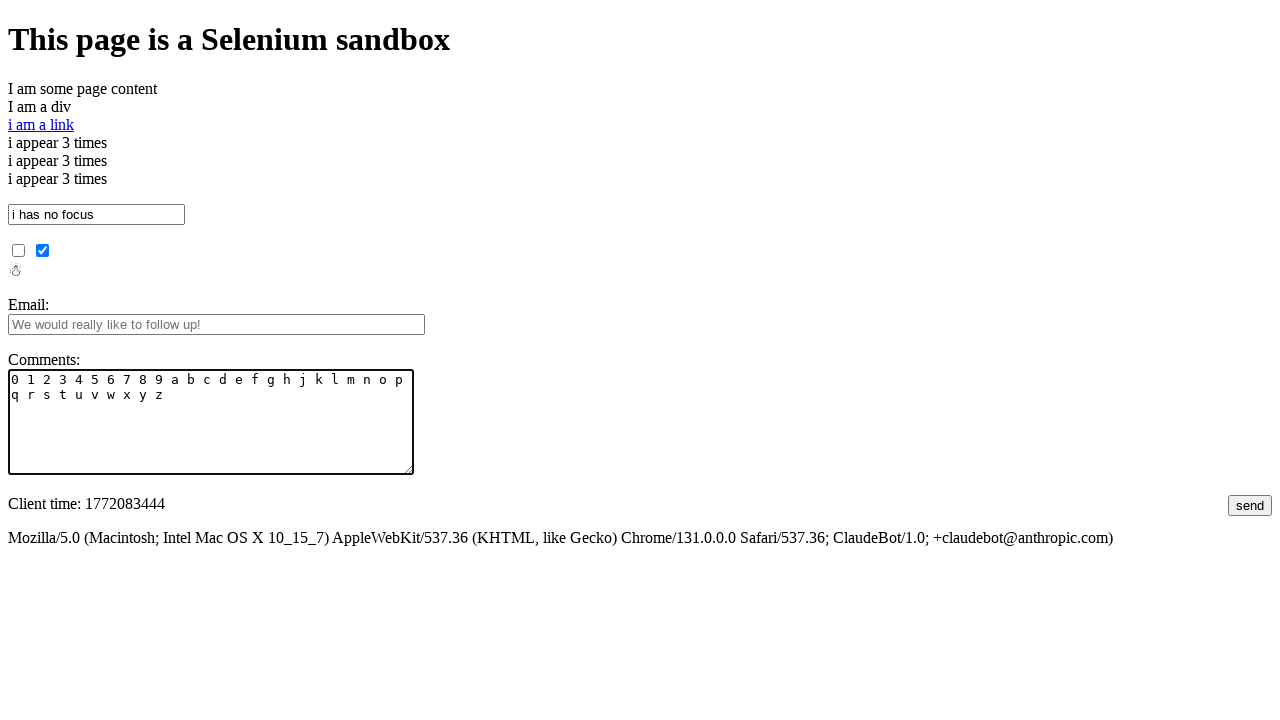

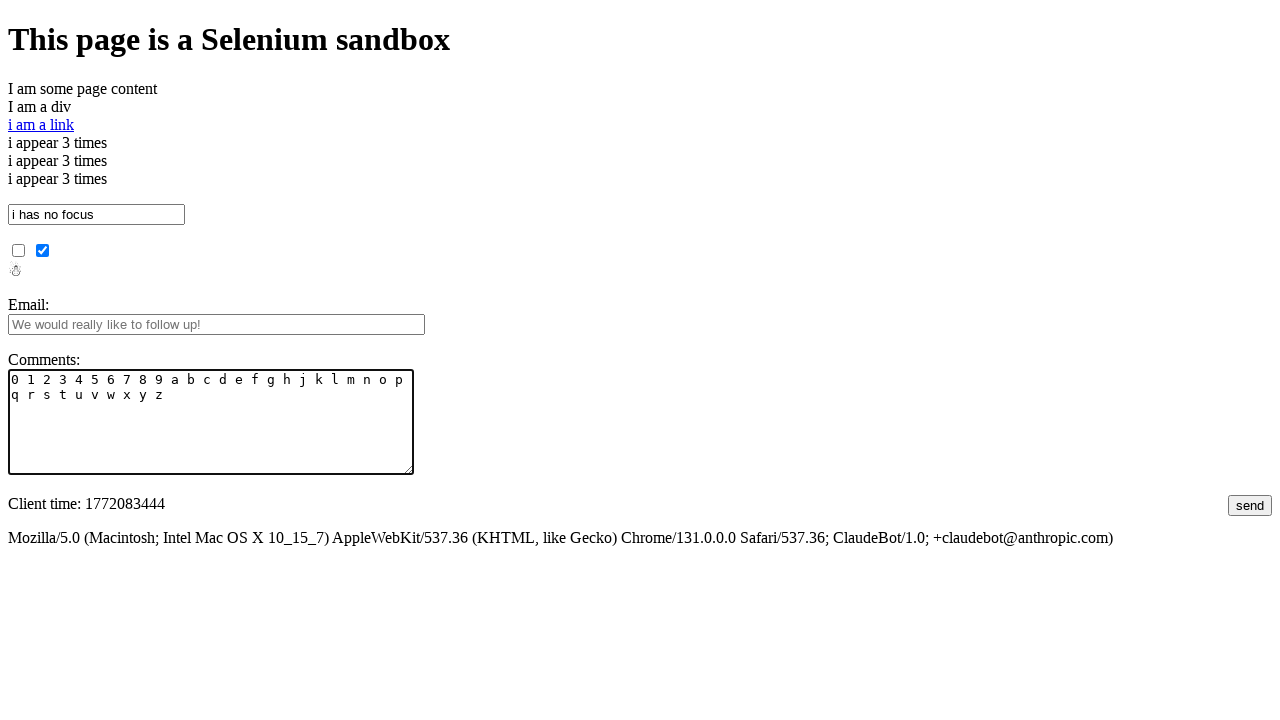